Tests the 'integers only' option by entering float numbers, clicking calculate, then enabling integers only mode to verify the result displays as an integer

Starting URL: https://testsheepnz.github.io/BasicCalculator.html

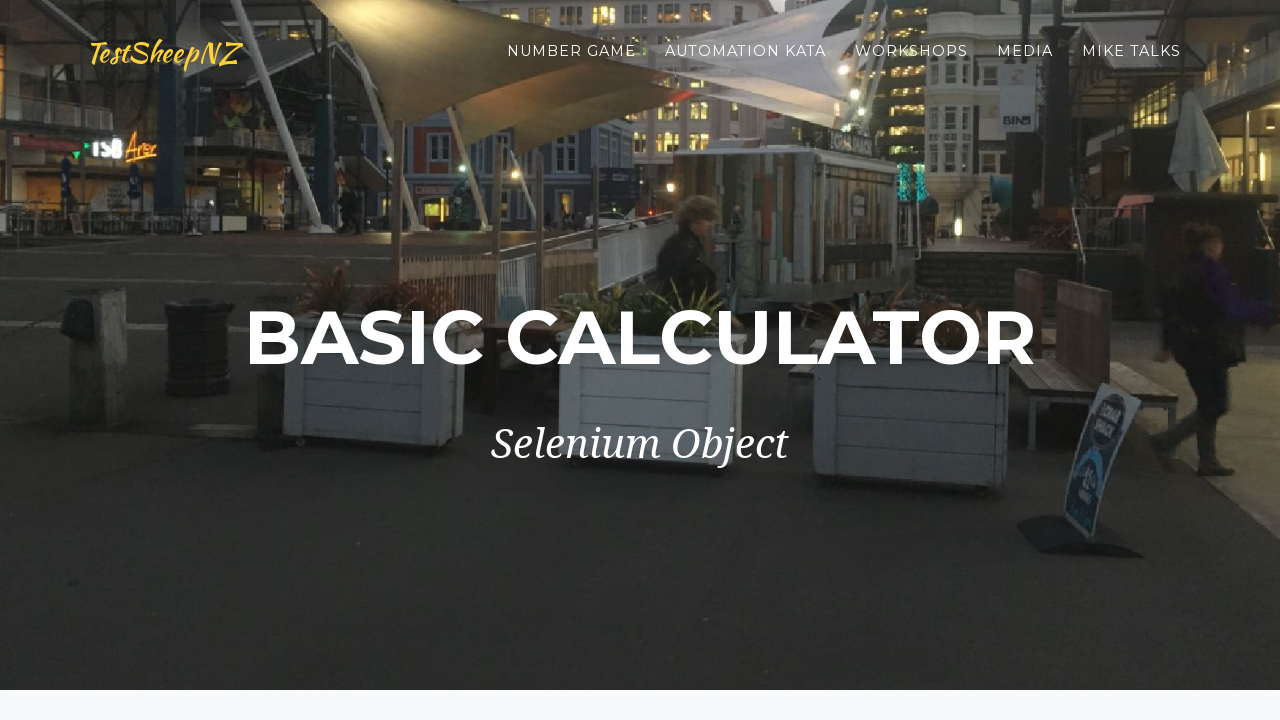

Scrolled to bottom of page
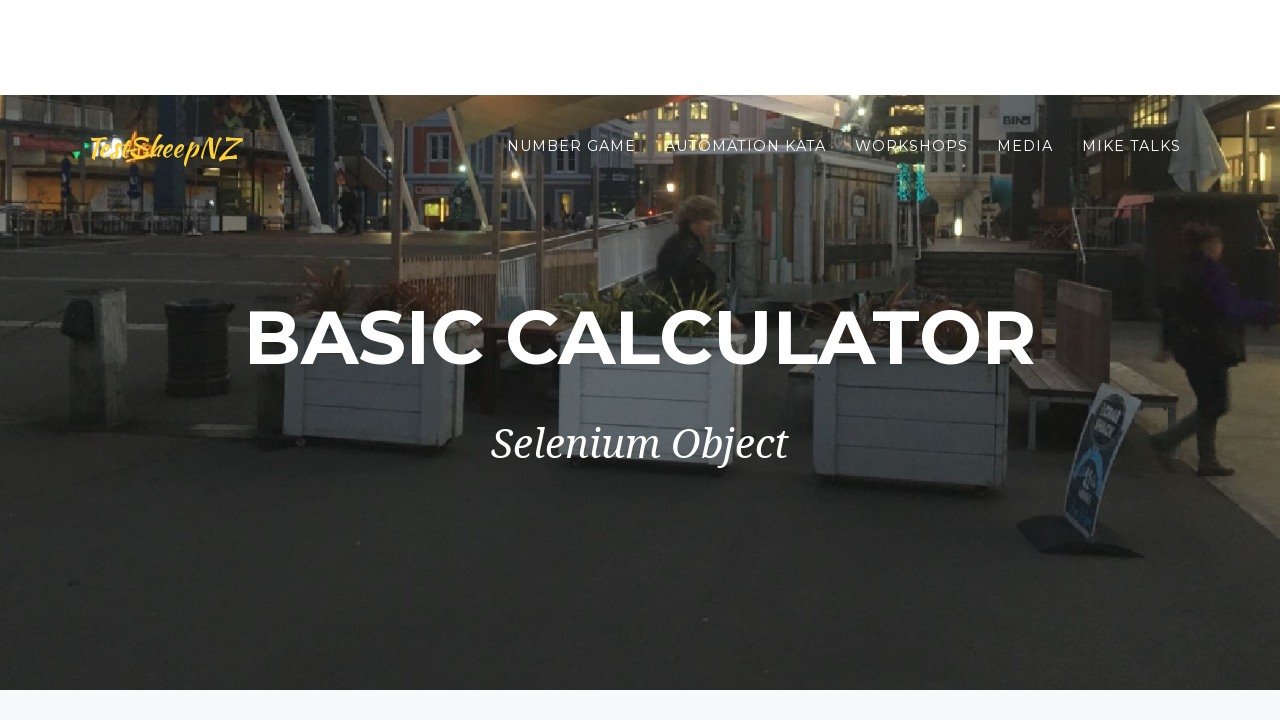

Selected Build 3 from dropdown on #selectBuild
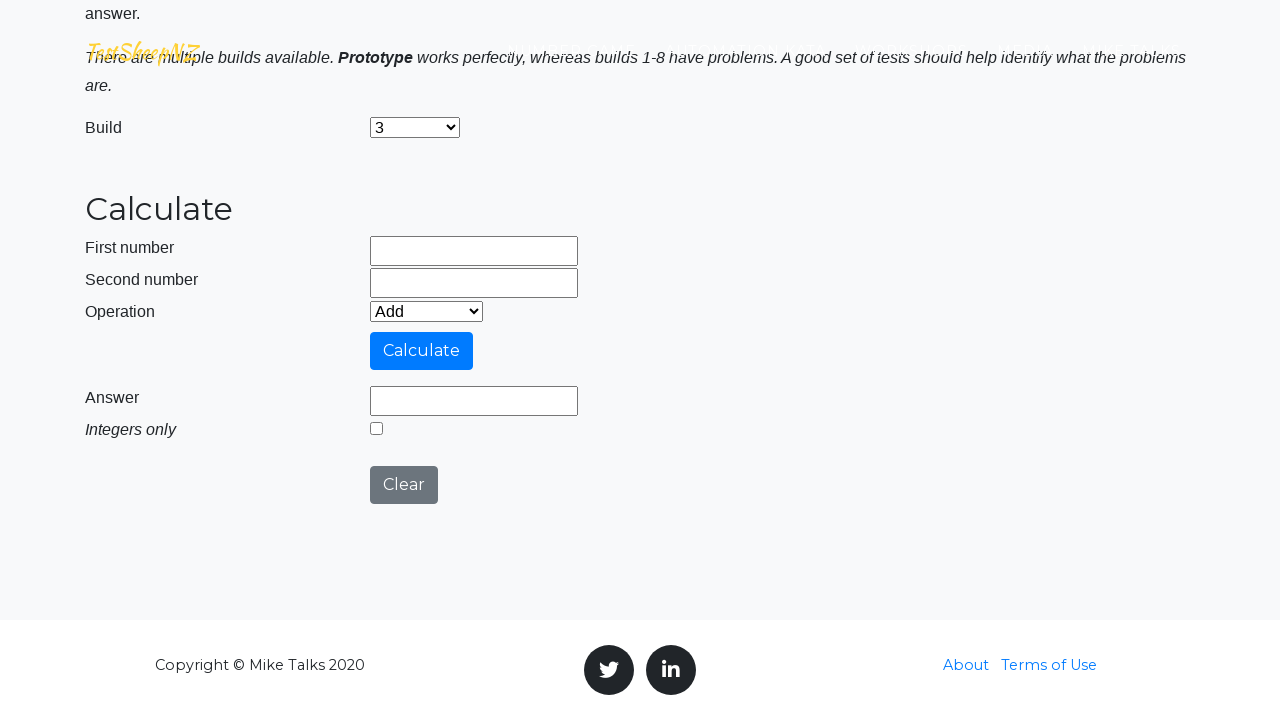

Entered 86.56 in first number field on input[name='number1']
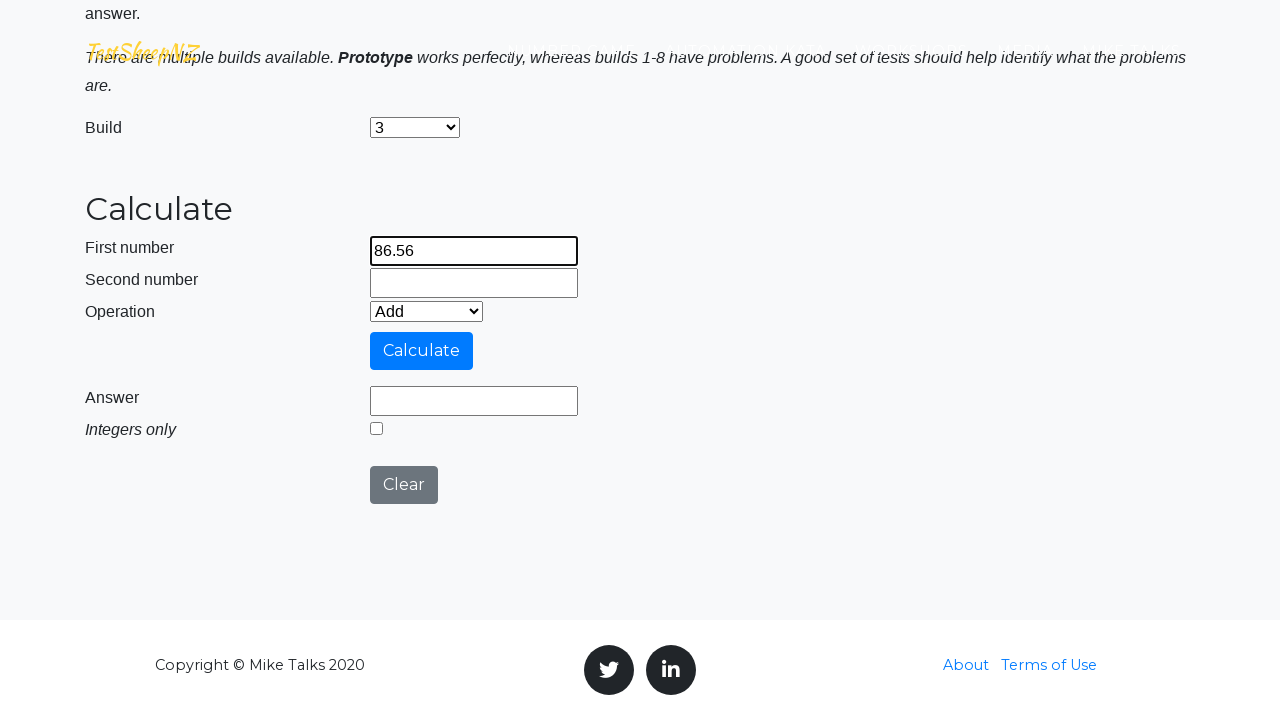

Entered 75.31 in second number field on input[name='number2']
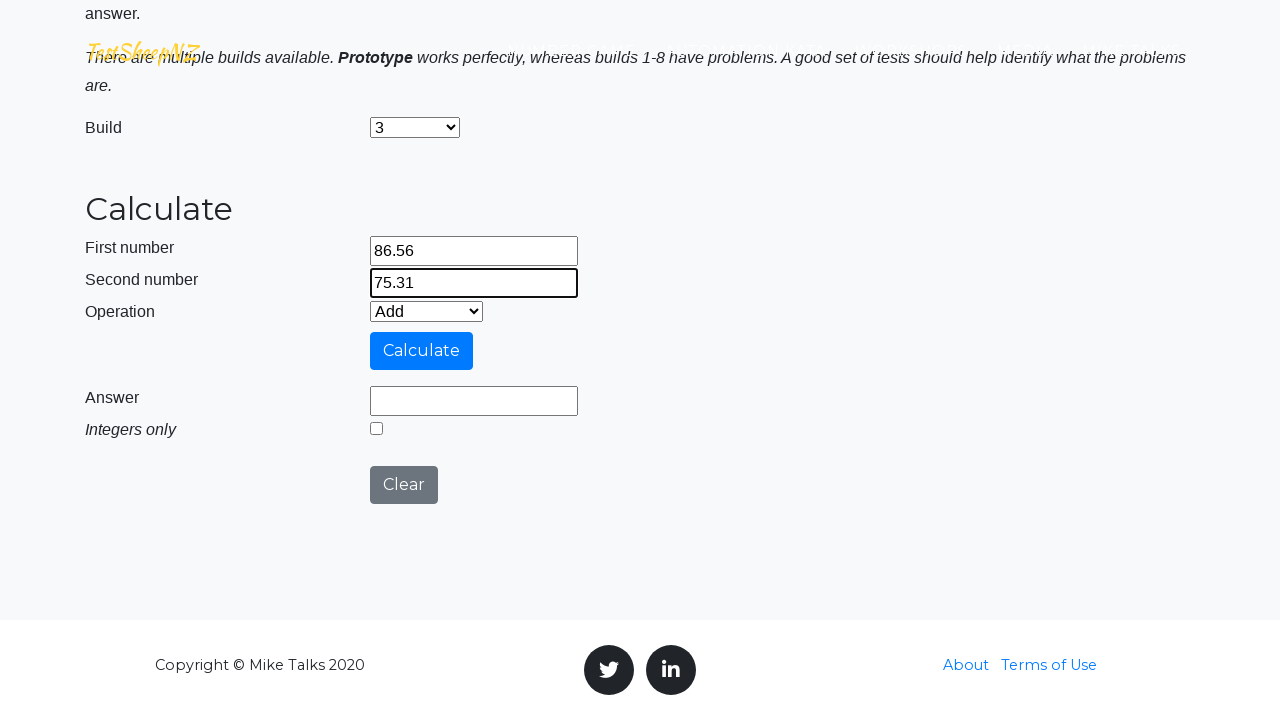

Clicked calculate button at (422, 351) on #calculateButton
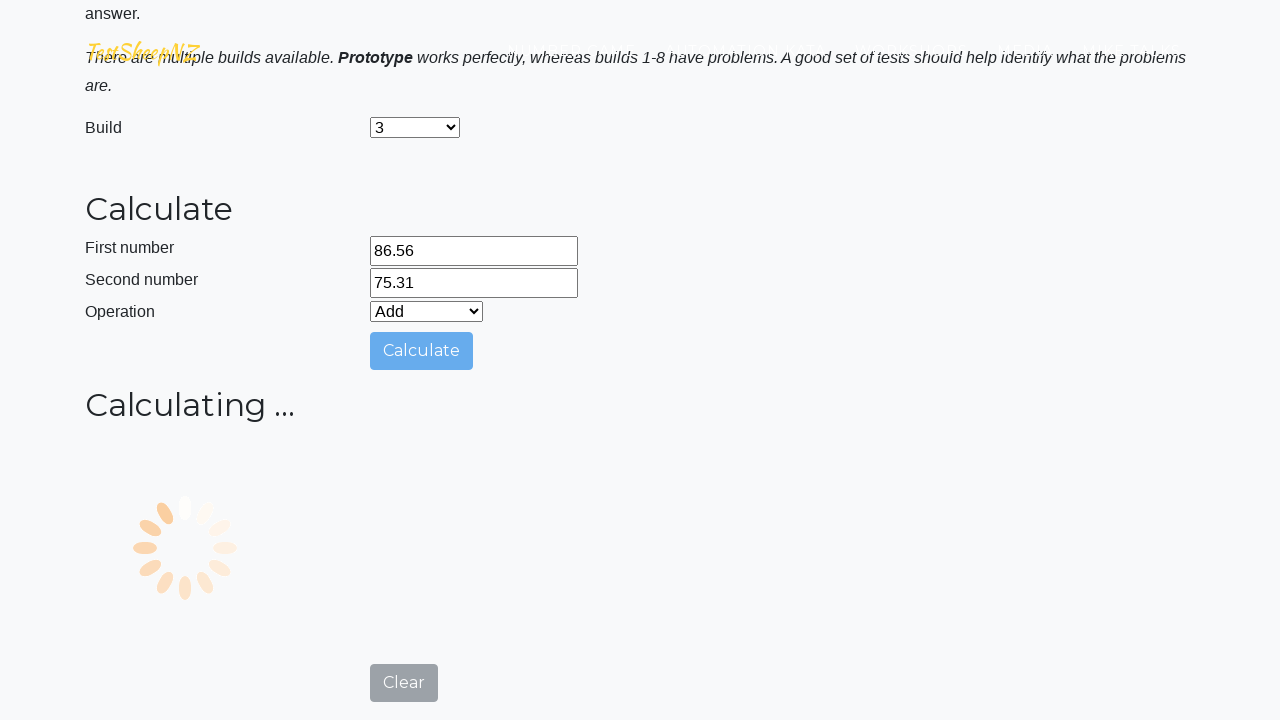

Clicked integers only checkbox to enable integer mode at (376, 714) on #integerSelect
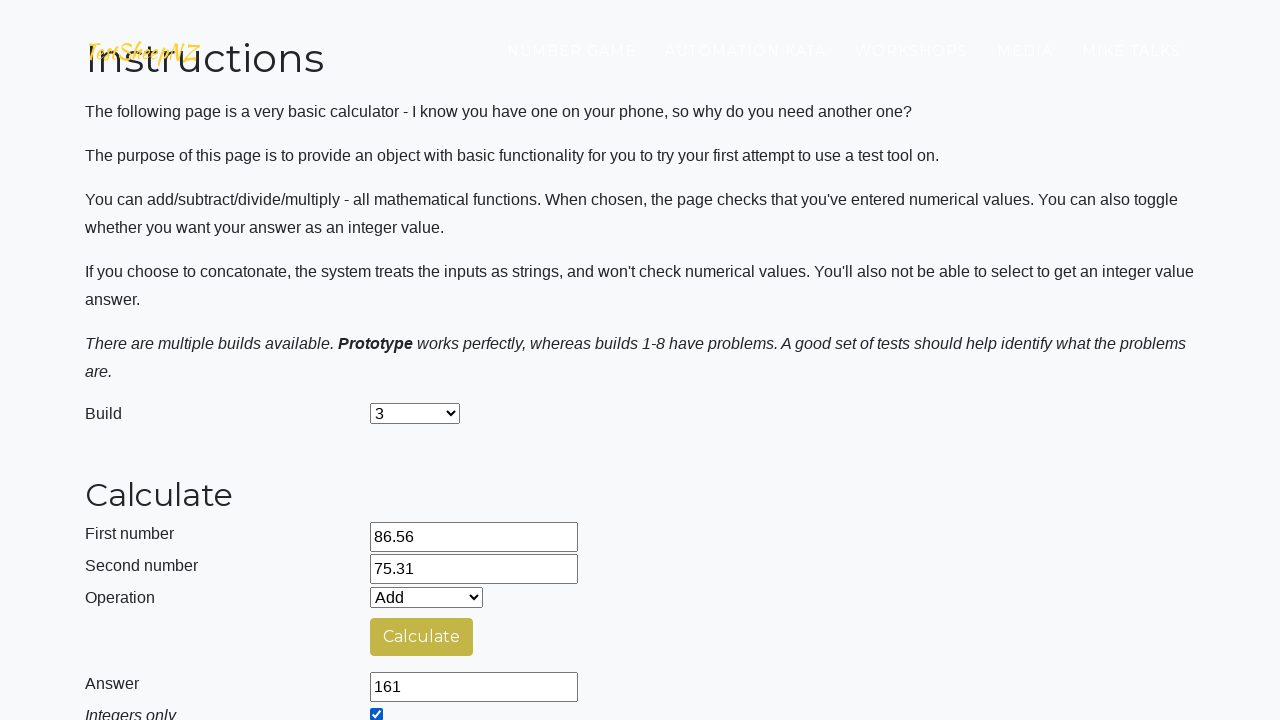

Answer field is present and visible
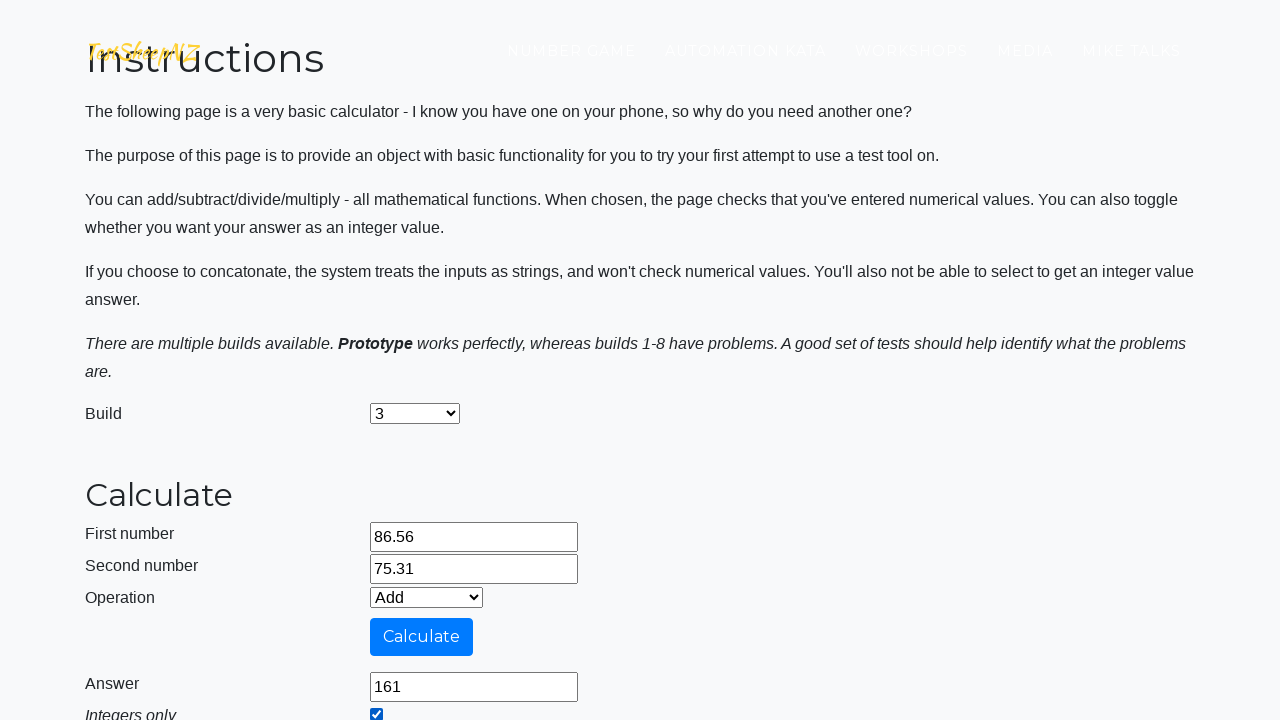

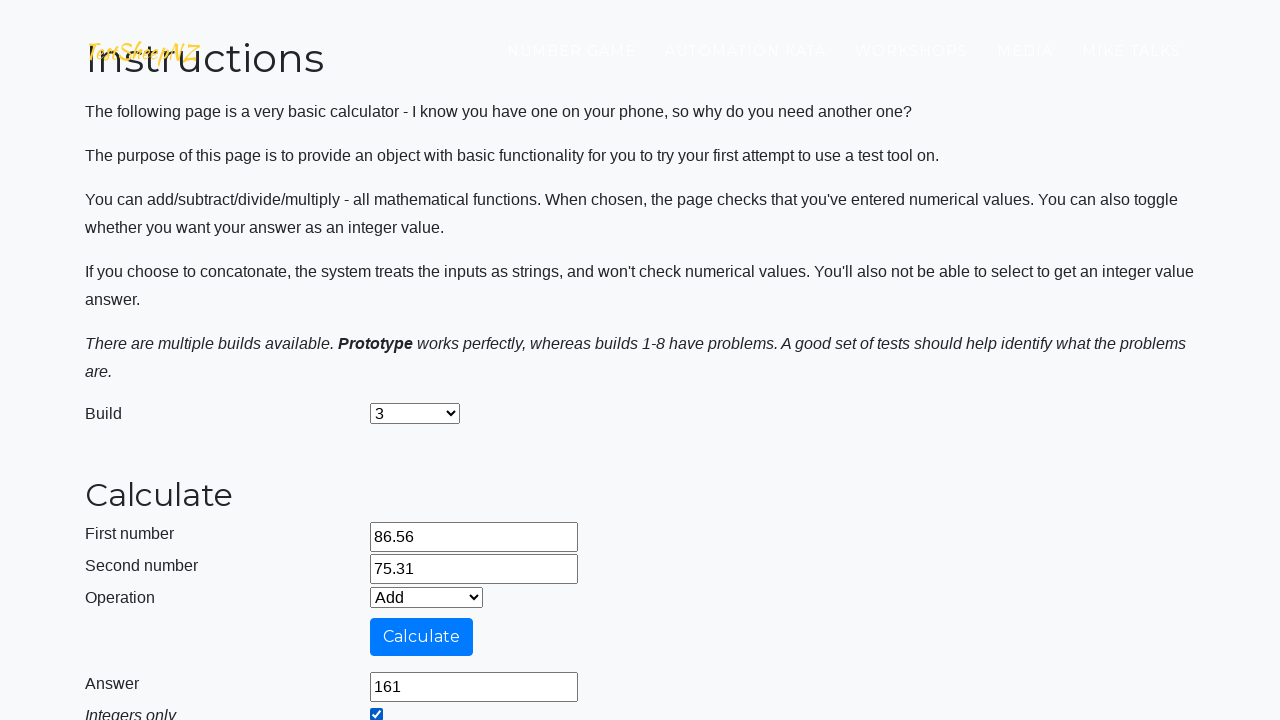